Tests that Clear completed button is hidden when there are no completed items

Starting URL: https://demo.playwright.dev/todomvc

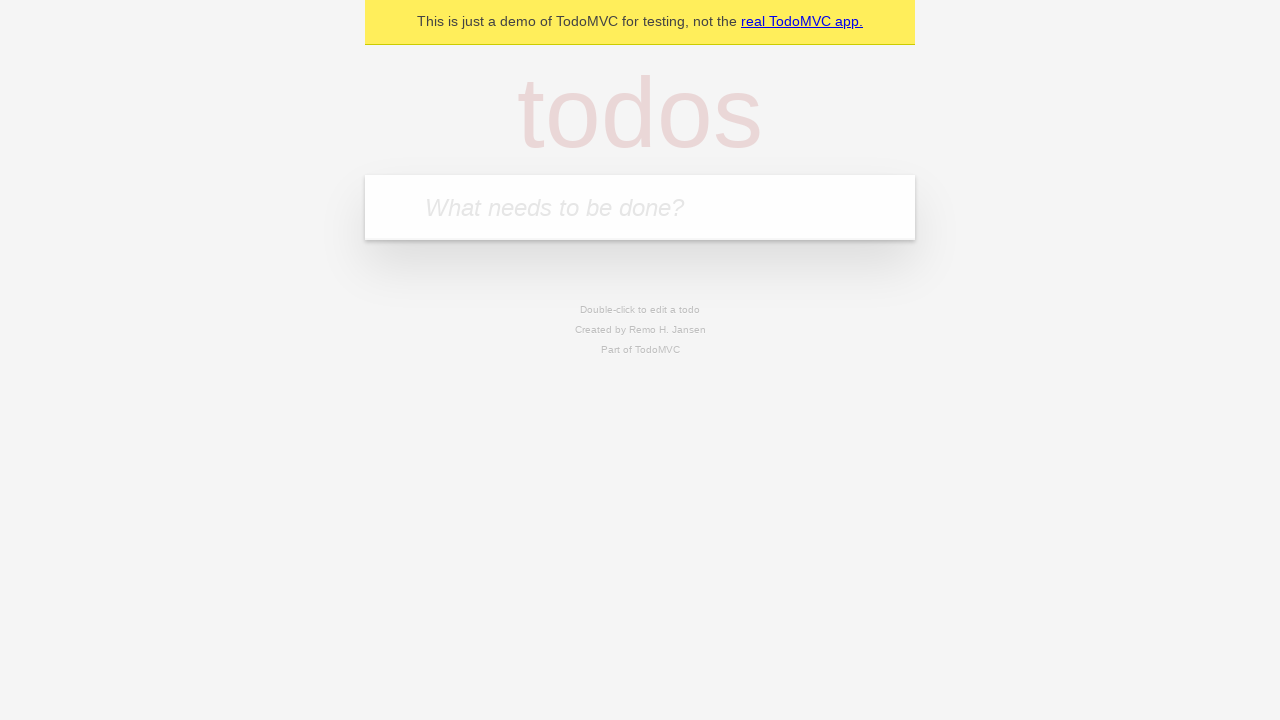

Filled todo input with 'buy some cheese' on internal:attr=[placeholder="What needs to be done?"i]
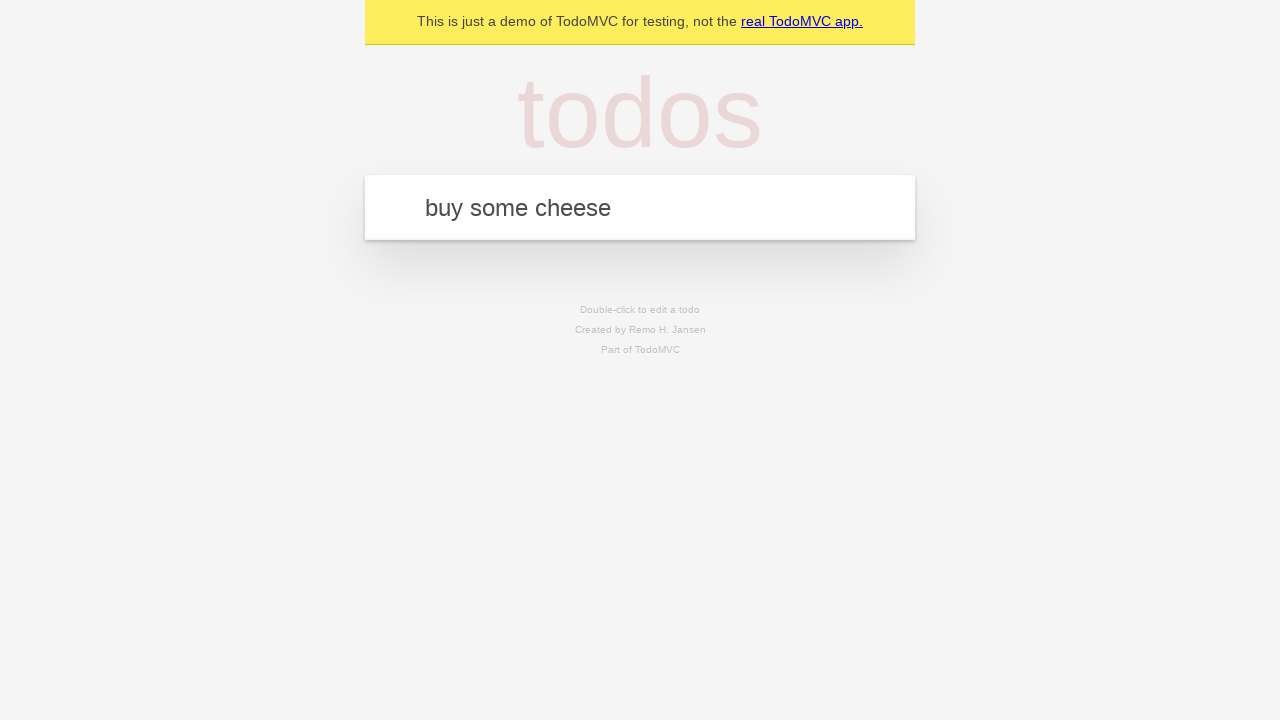

Pressed Enter to add todo 'buy some cheese' on internal:attr=[placeholder="What needs to be done?"i]
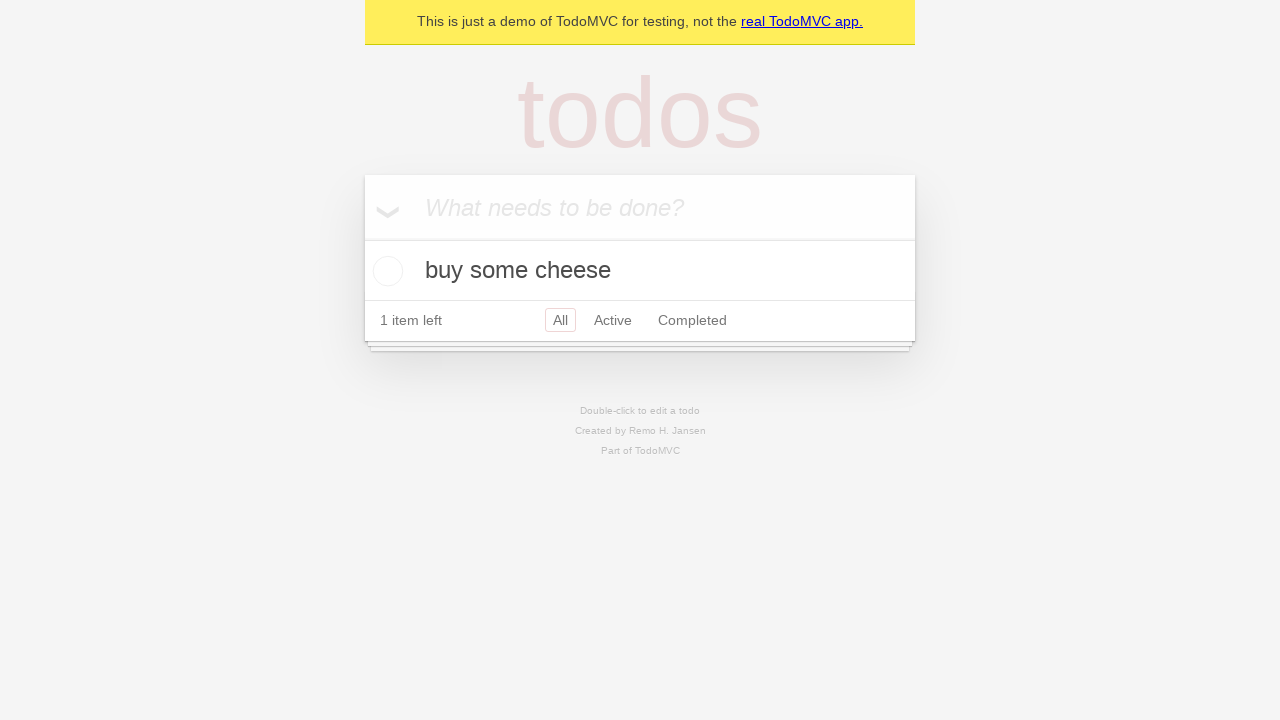

Filled todo input with 'feed the cat' on internal:attr=[placeholder="What needs to be done?"i]
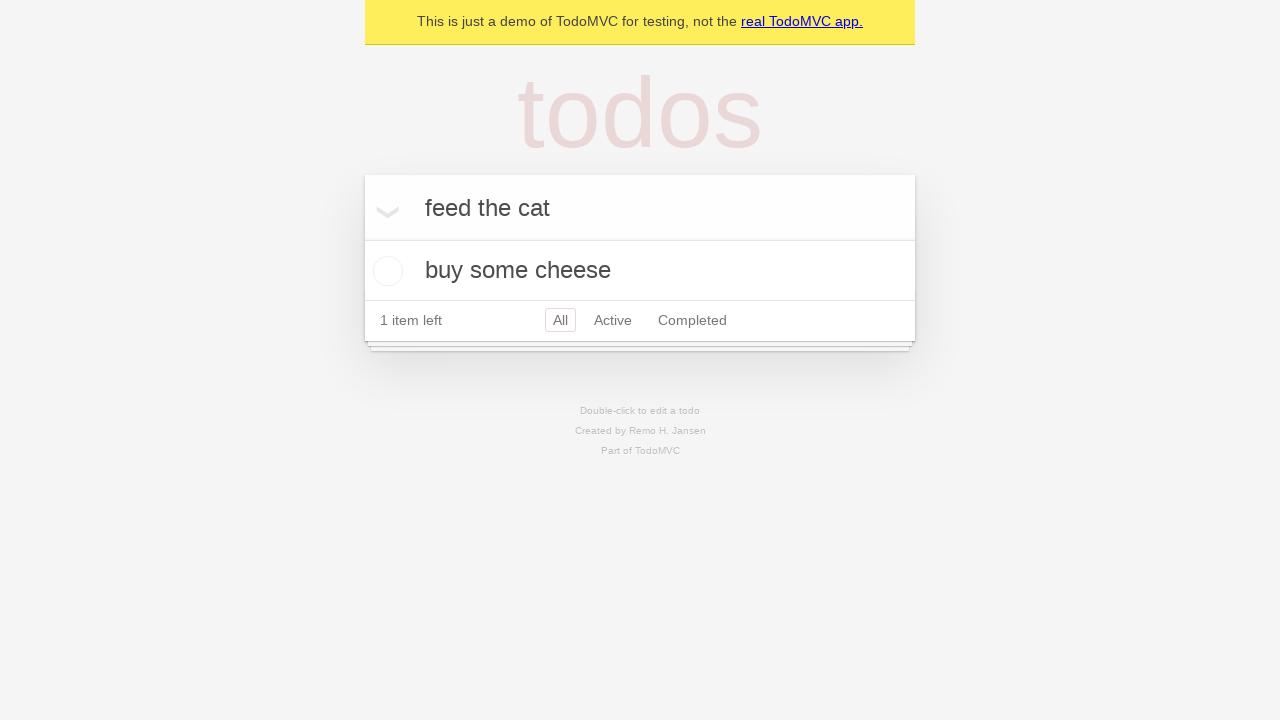

Pressed Enter to add todo 'feed the cat' on internal:attr=[placeholder="What needs to be done?"i]
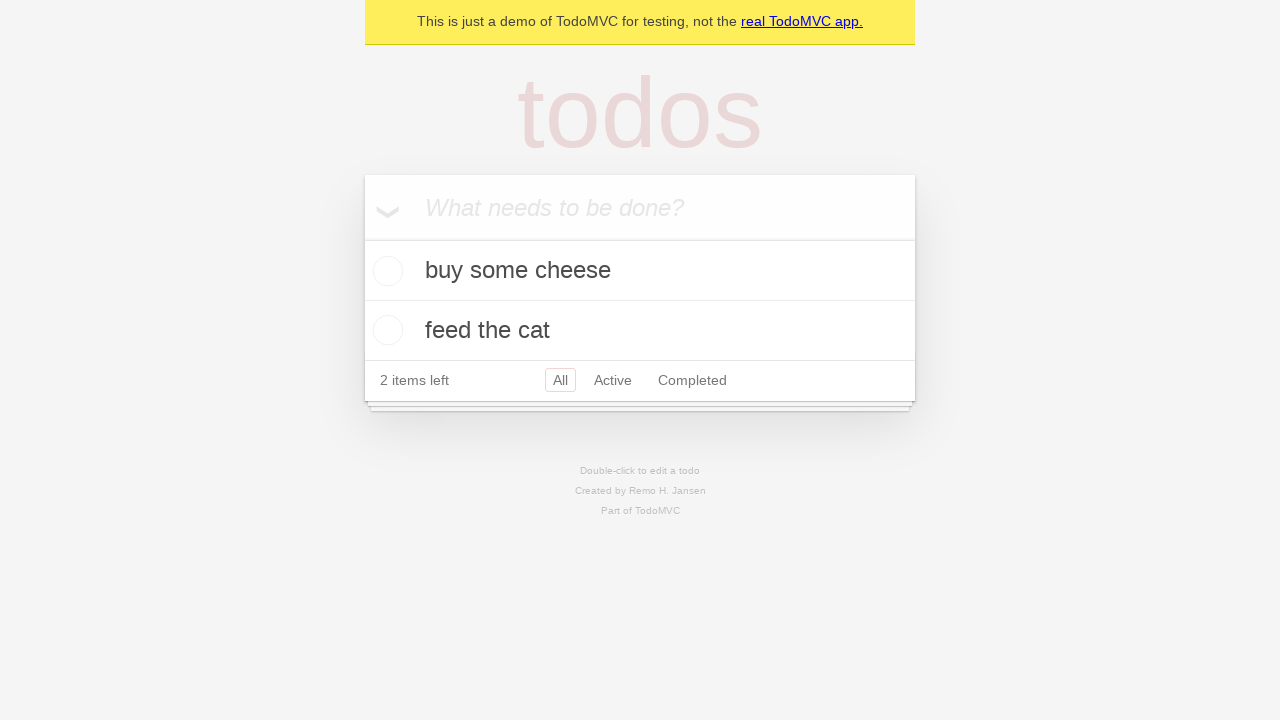

Filled todo input with 'book a doctors appointment' on internal:attr=[placeholder="What needs to be done?"i]
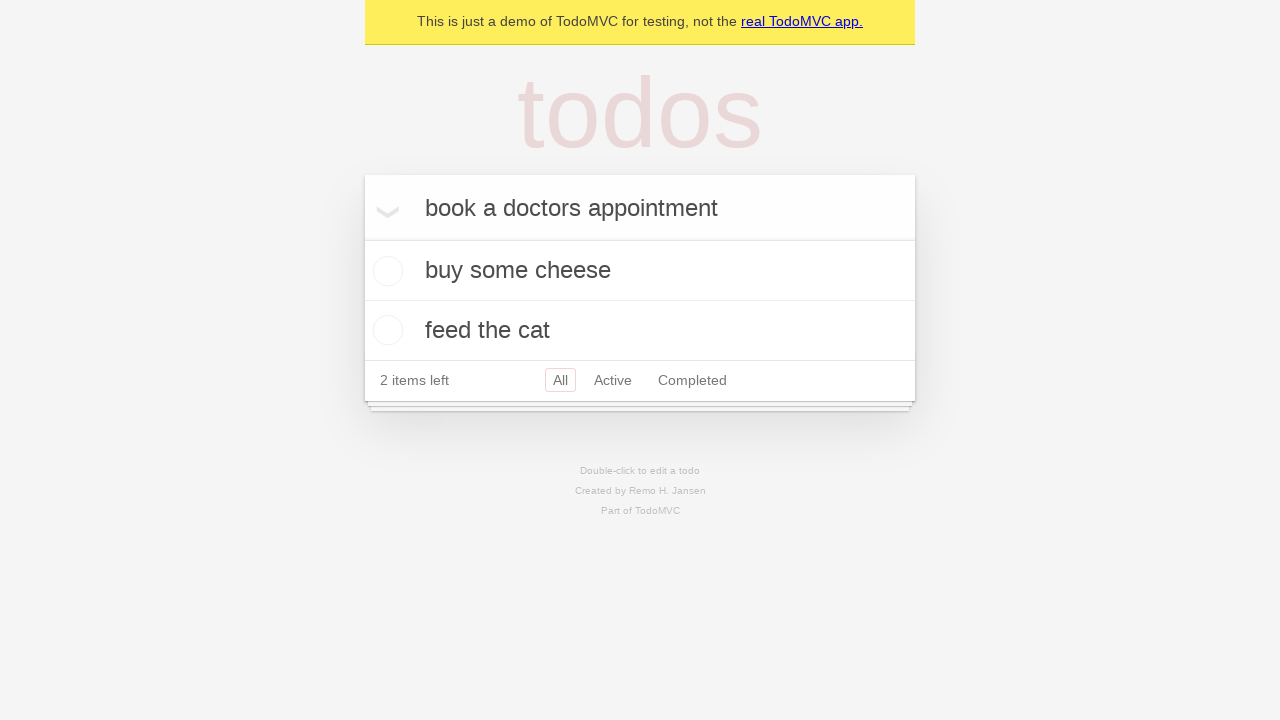

Pressed Enter to add todo 'book a doctors appointment' on internal:attr=[placeholder="What needs to be done?"i]
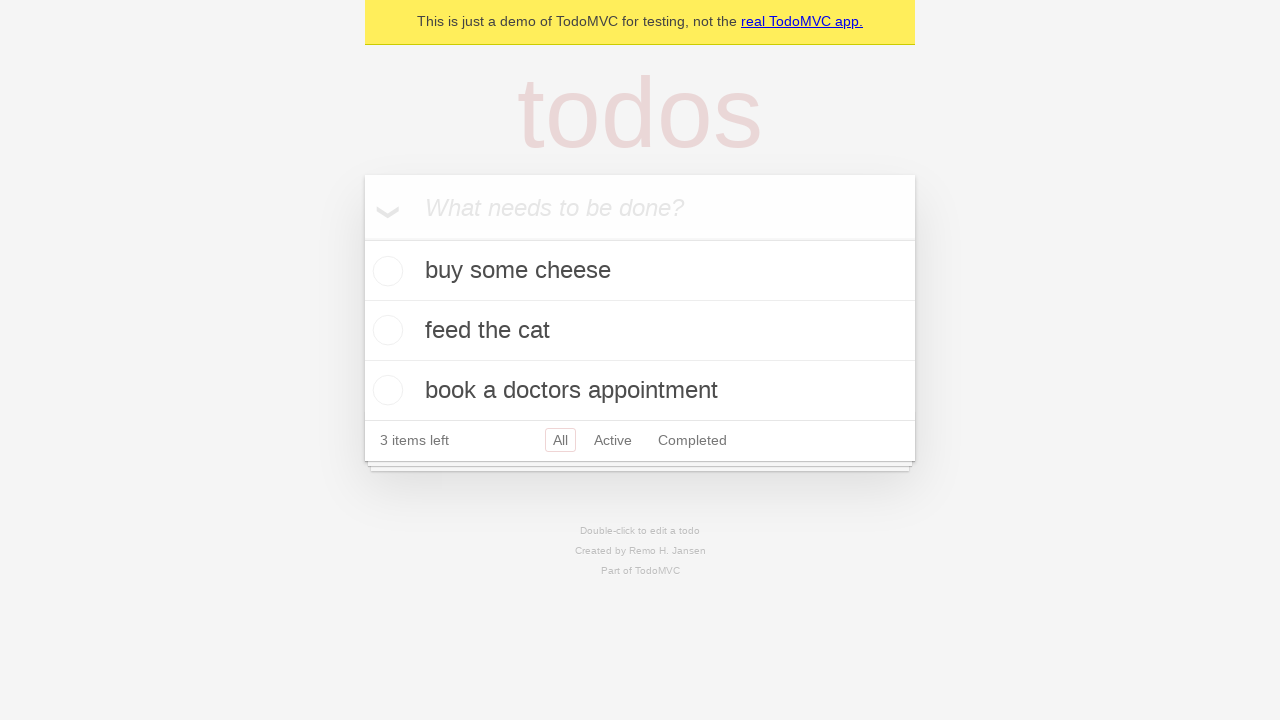

Waited for all 3 todos to be added to the list
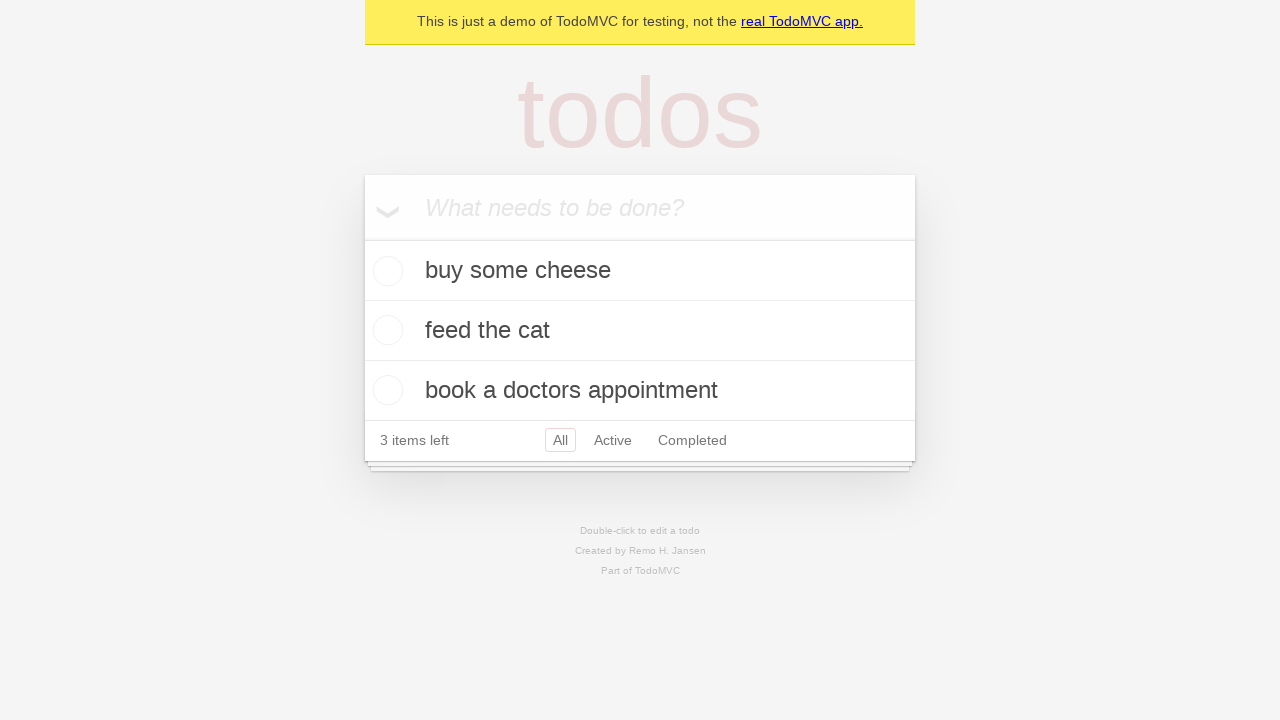

Checked the first todo item to mark it as completed at (385, 271) on .todo-list li .toggle >> nth=0
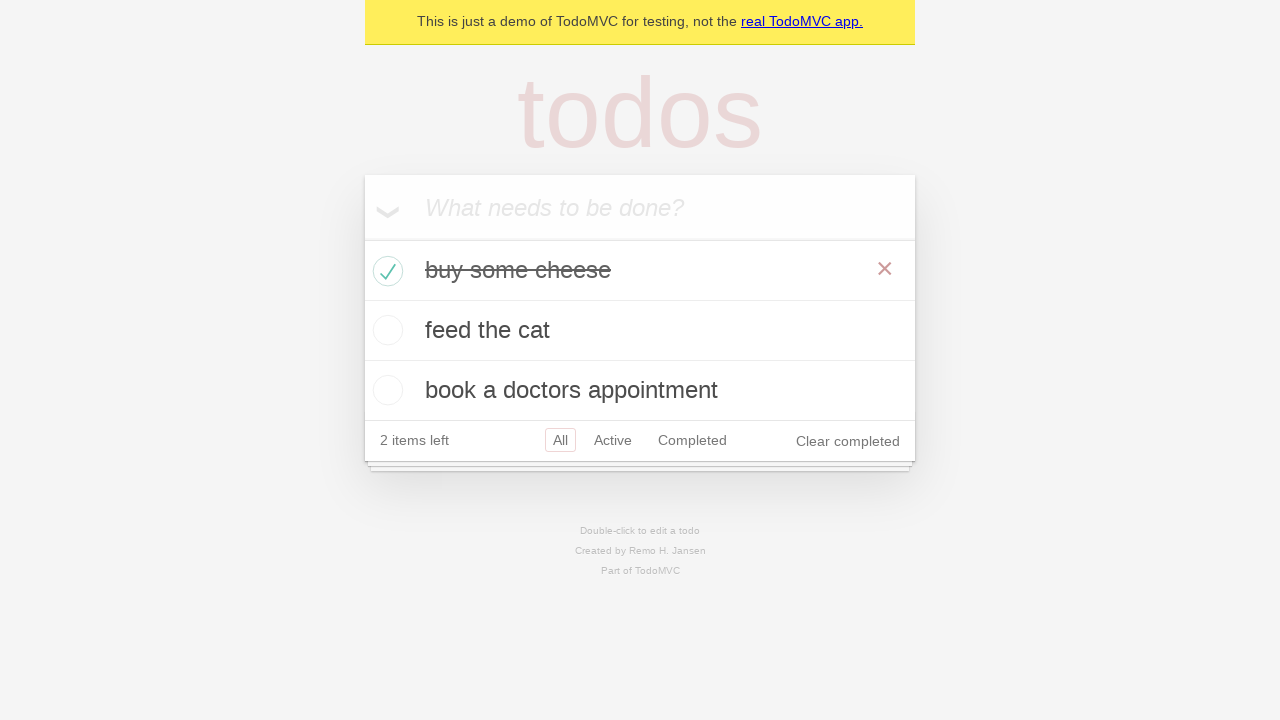

Clicked the 'Clear completed' button to remove completed todos at (848, 441) on internal:role=button[name="Clear completed"i]
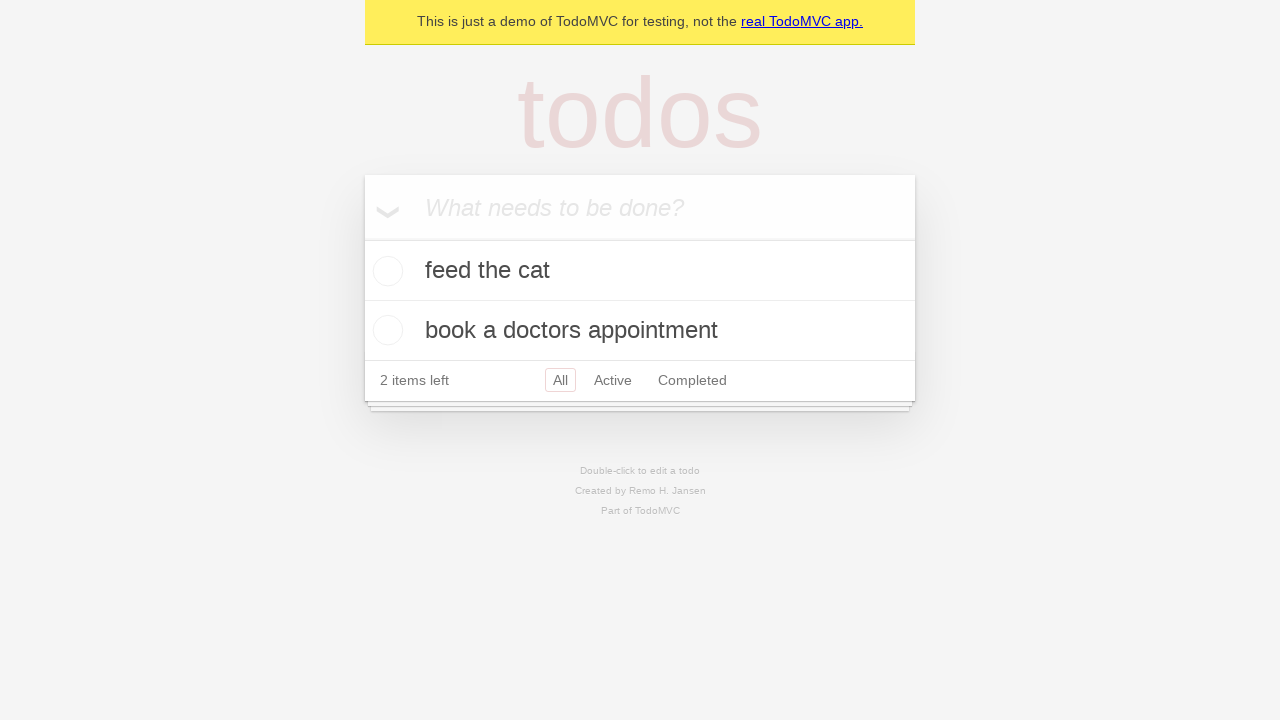

Verified that 'Clear completed' button is now hidden when no completed items remain
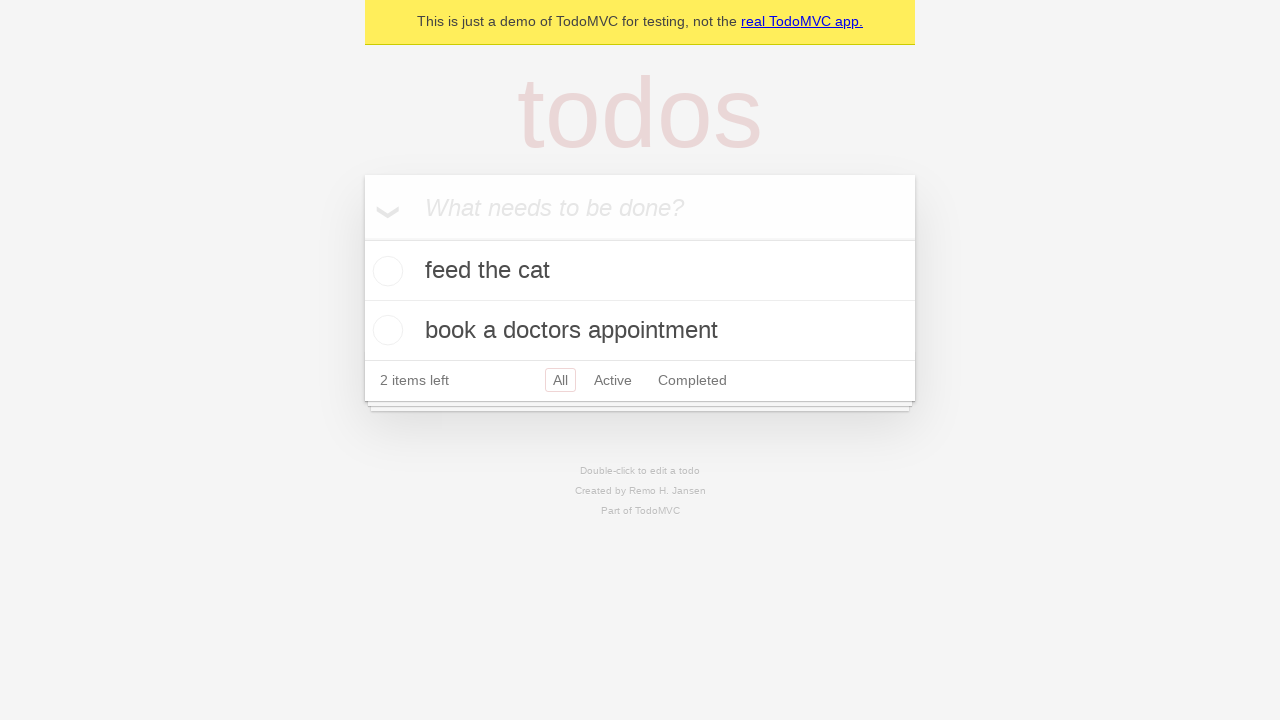

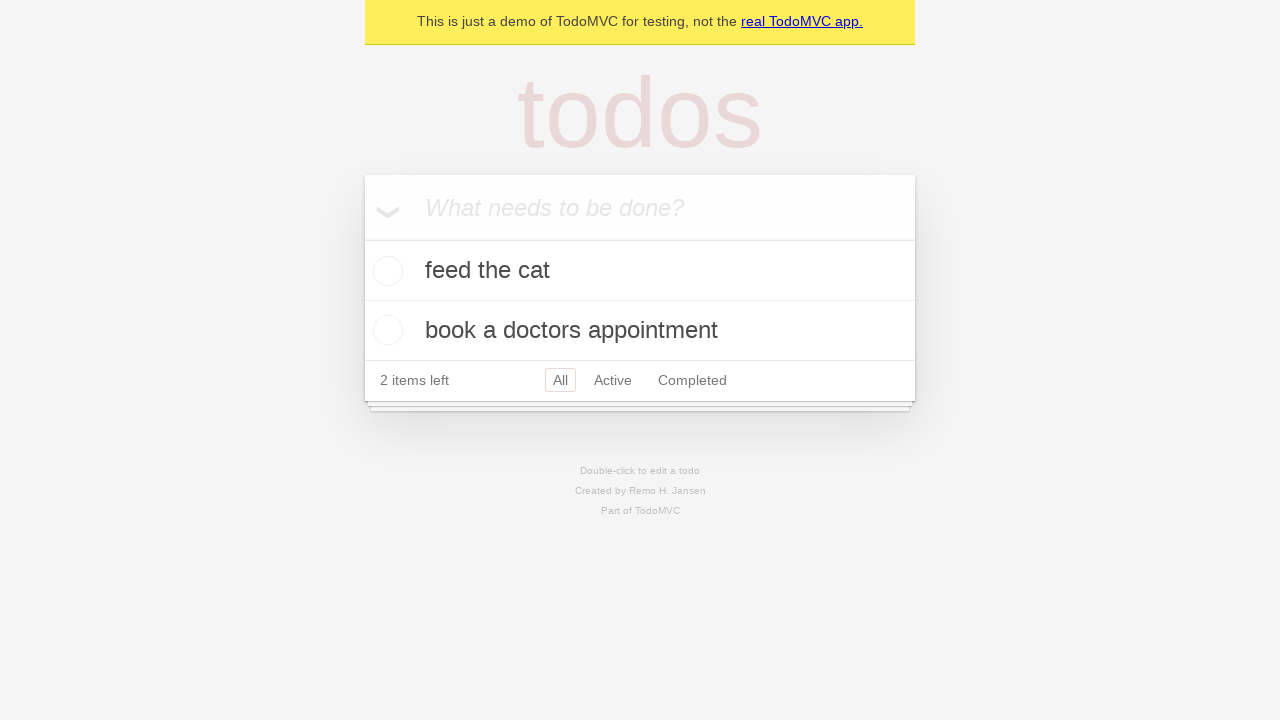